Tests slider functionality by dragging the slider handle horizontally to adjust its position

Starting URL: http://demo.automationtesting.in/Slider.html

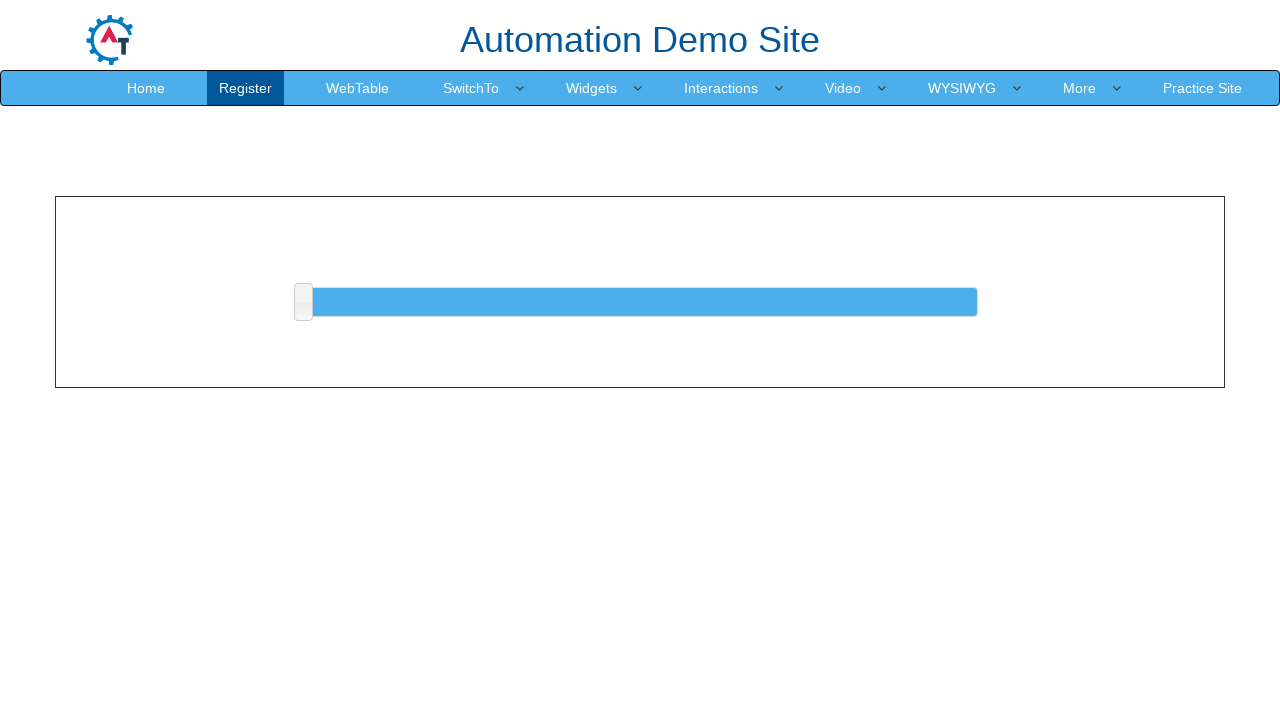

Navigated to slider demo page
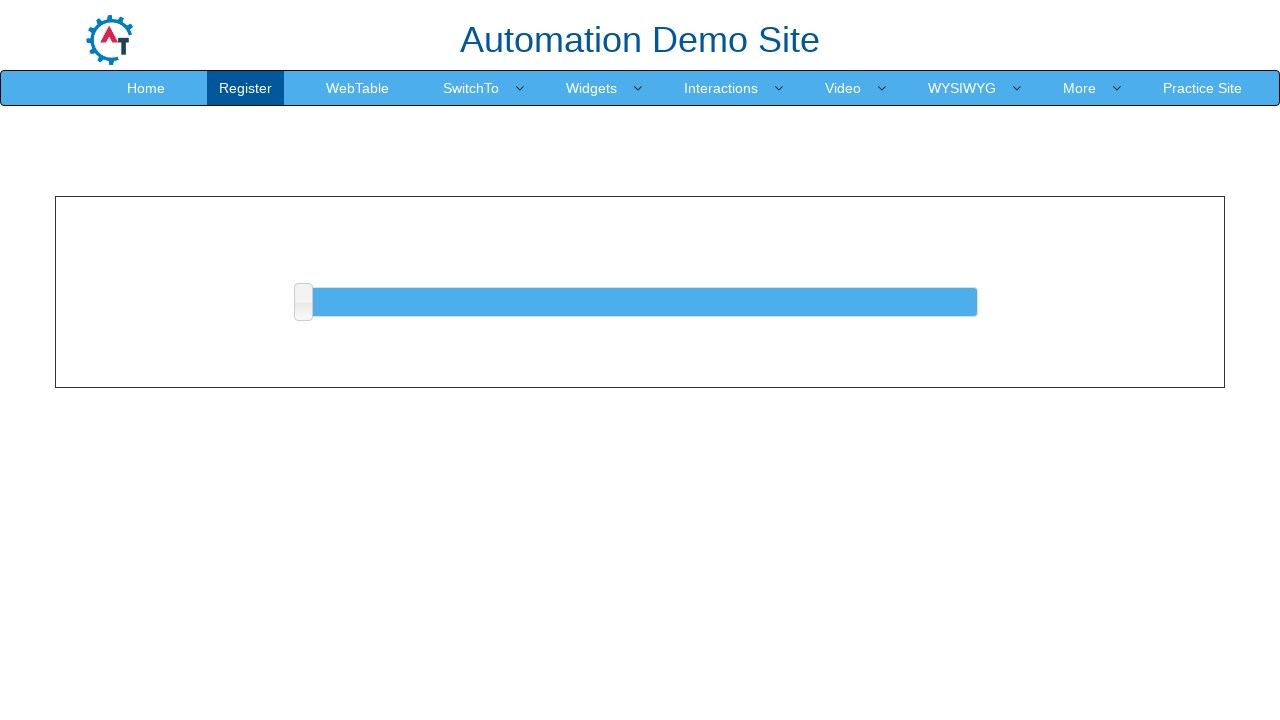

Located the slider handle element
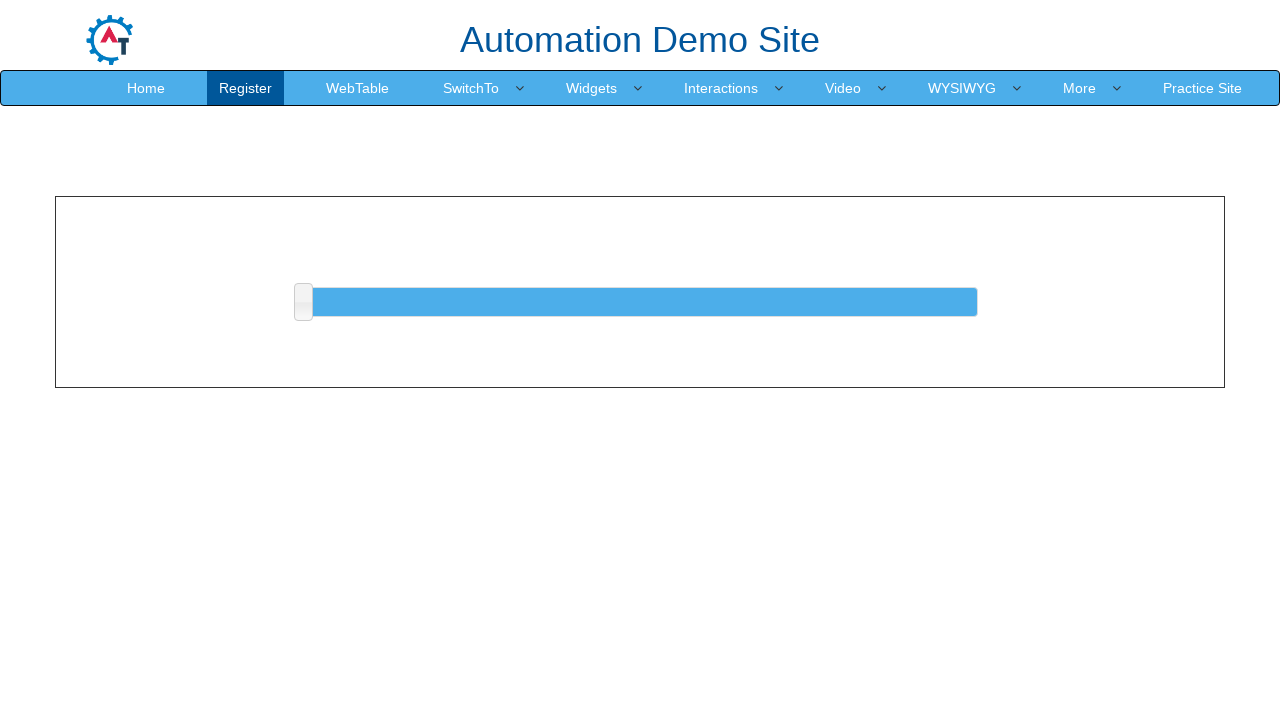

Dragged slider handle 500 pixels to the right to adjust slider position at (795, 284)
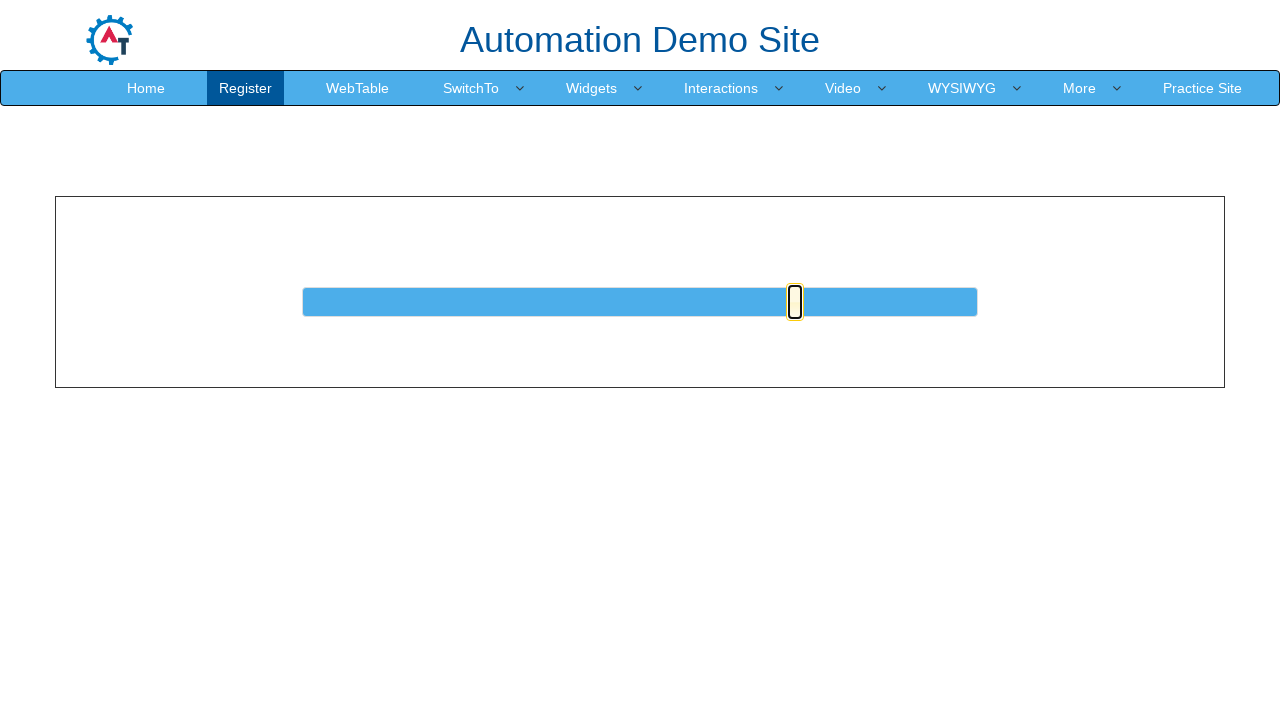

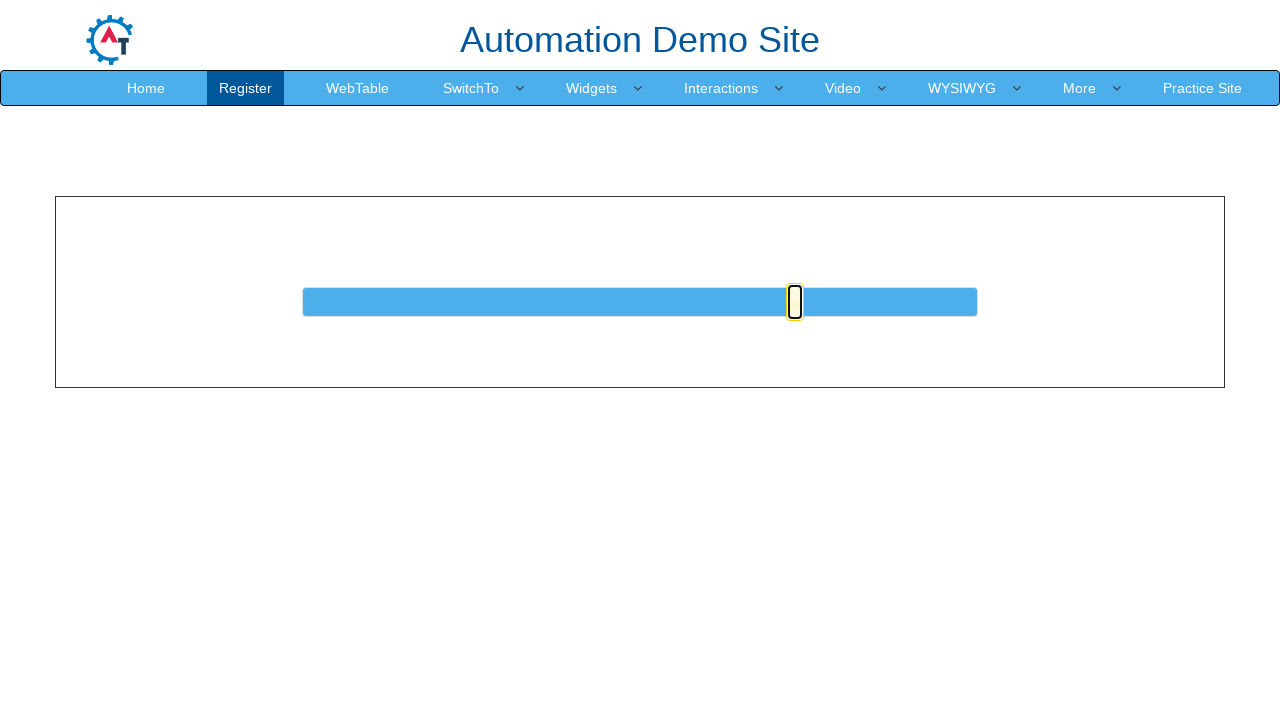